Tests AJAX loading panel functionality by clicking on a calendar date and waiting for the loading panel to disappear

Starting URL: https://demos.telerik.com/aspnet-ajax/ajaxloadingpanel/functionality/explicit-show-hide/defaultcs.aspx

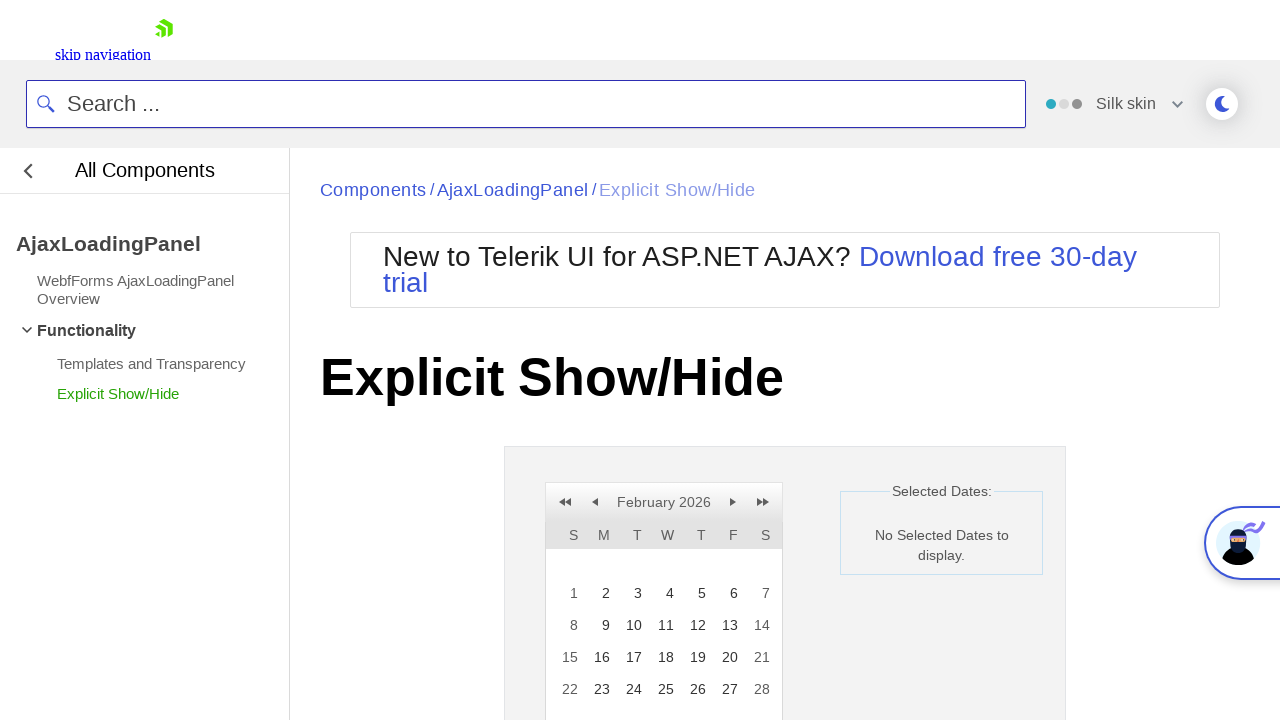

Calendar table became visible
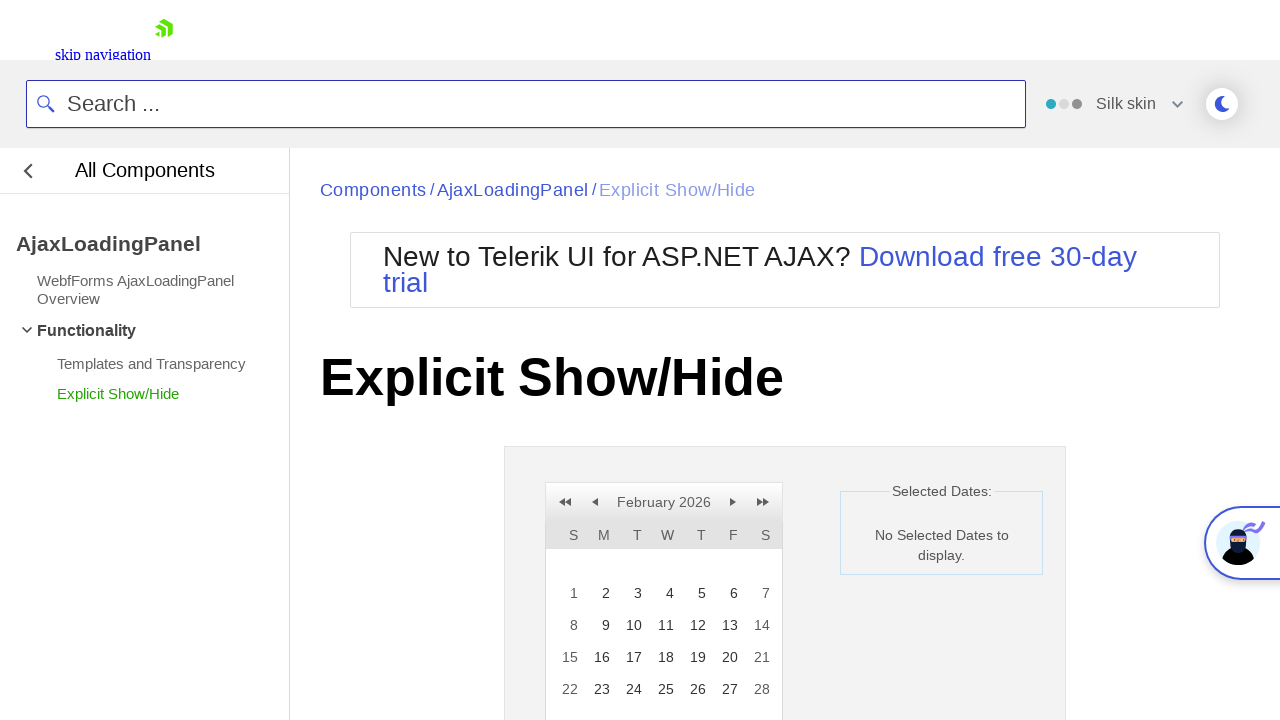

Clicked on calendar date '6' at (664, 502) on text=6
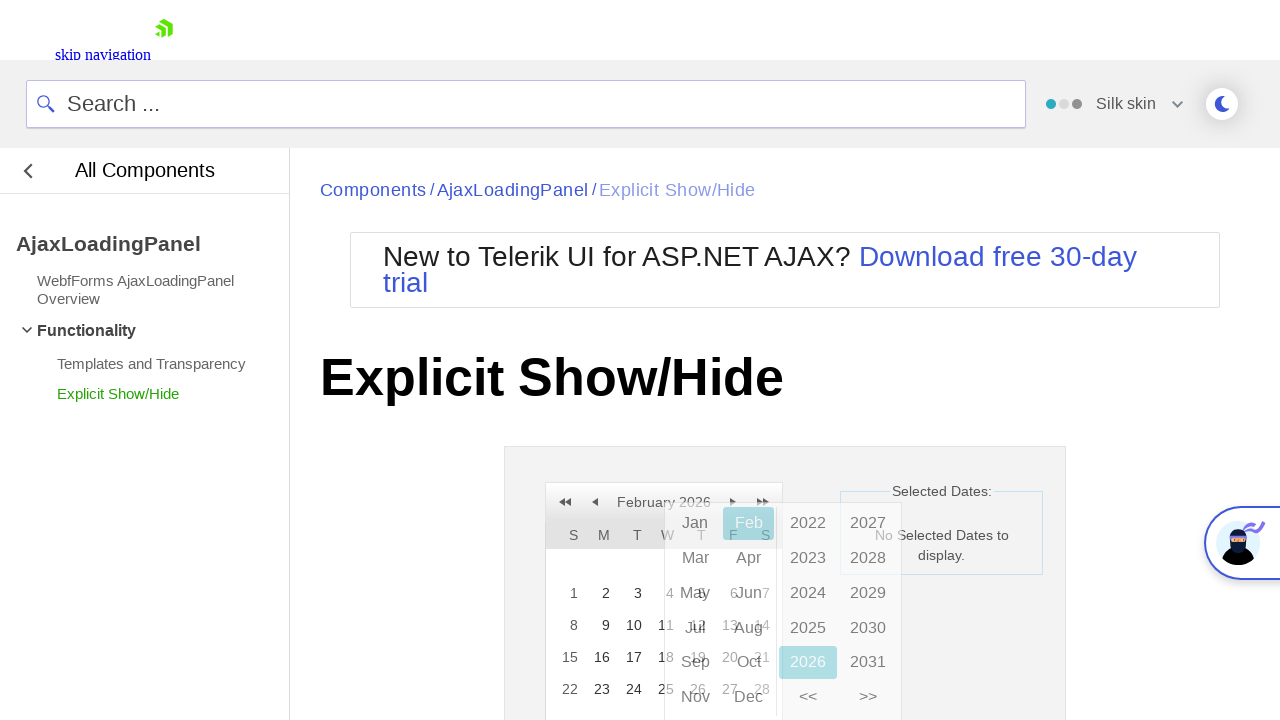

AJAX loading panel disappeared after date selection
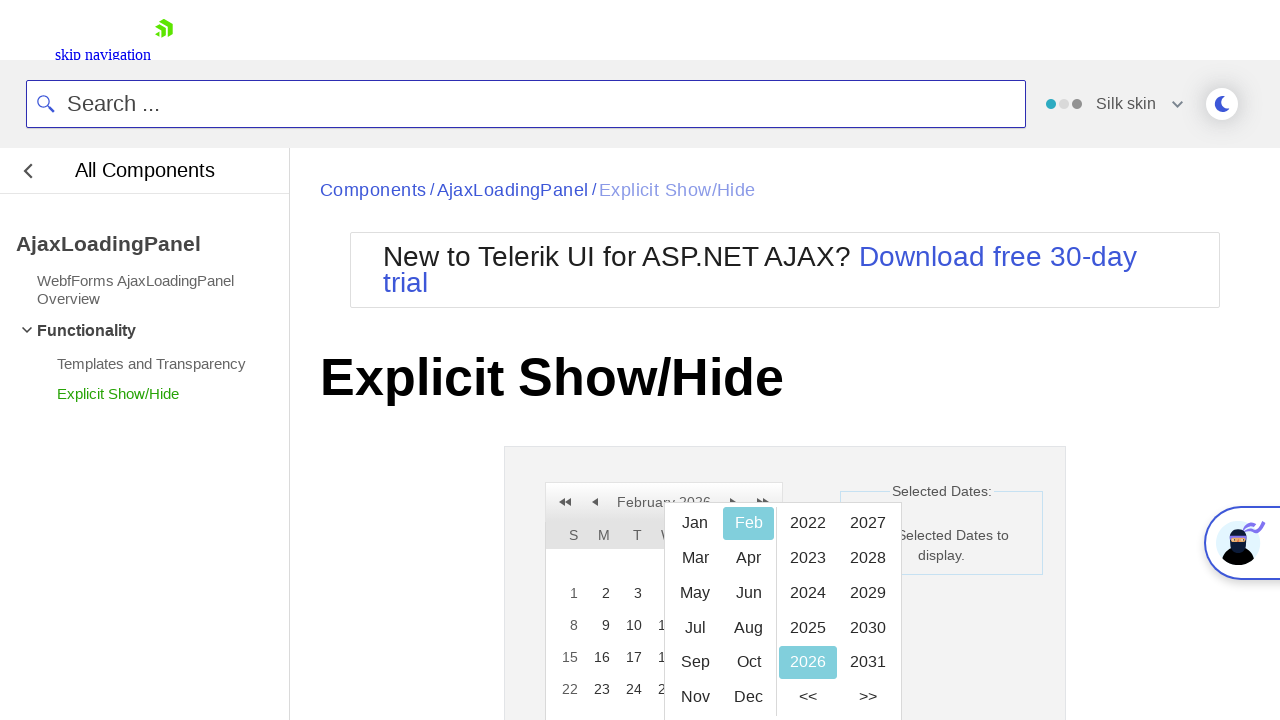

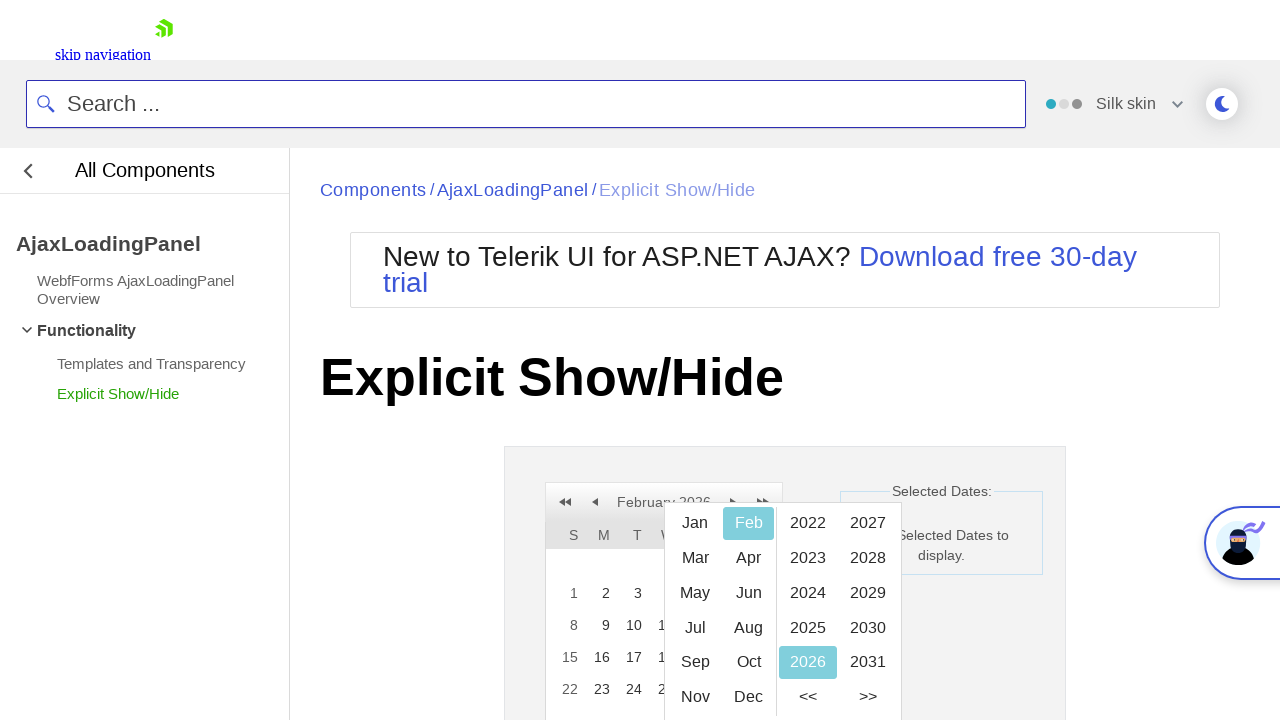